Tests registration form by filling in login, password, agreeing to terms and clicking register button

Starting URL: https://victoretc.github.io/selenium_waits/

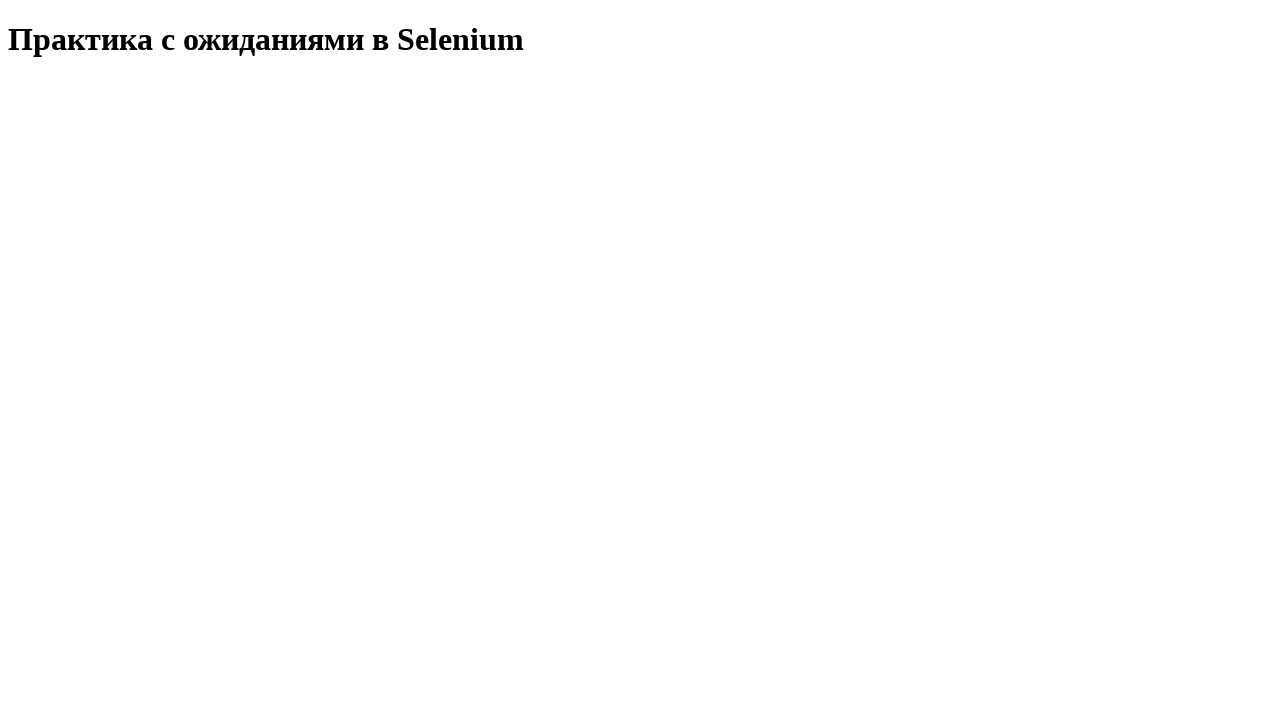

Clicked start test button at (80, 90) on #startTest
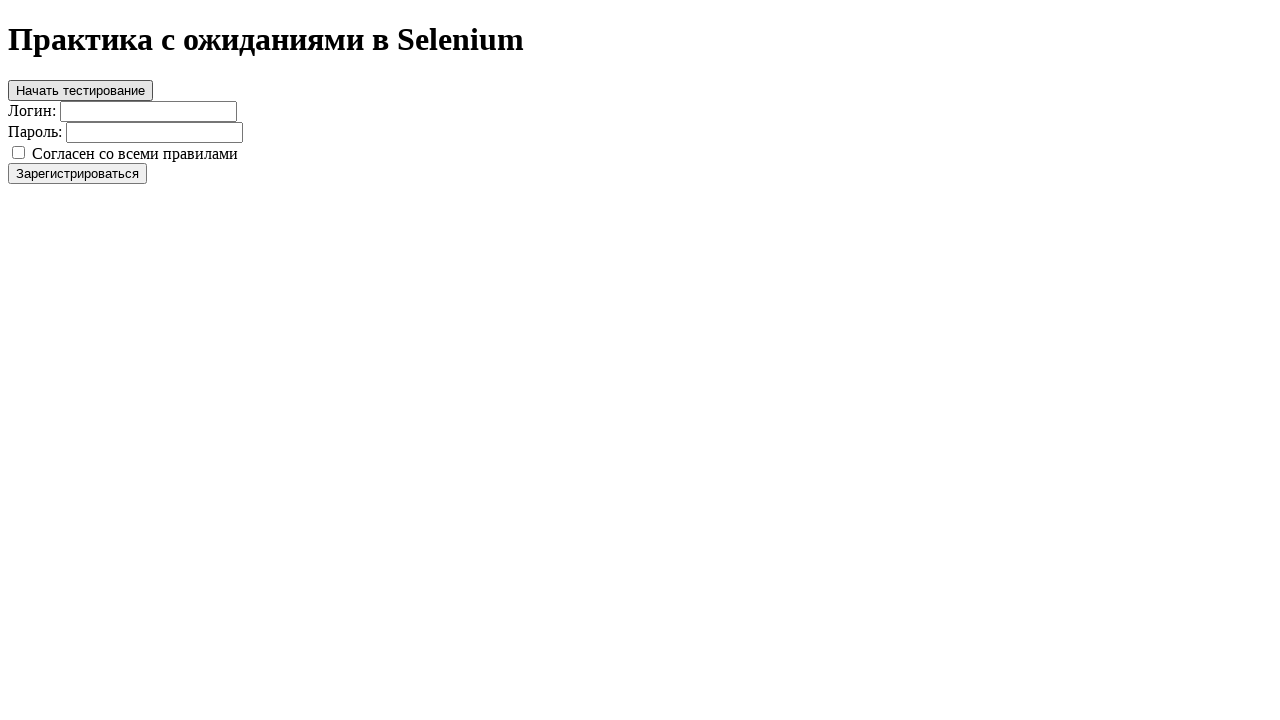

Filled login field with 'testuser123' on #login
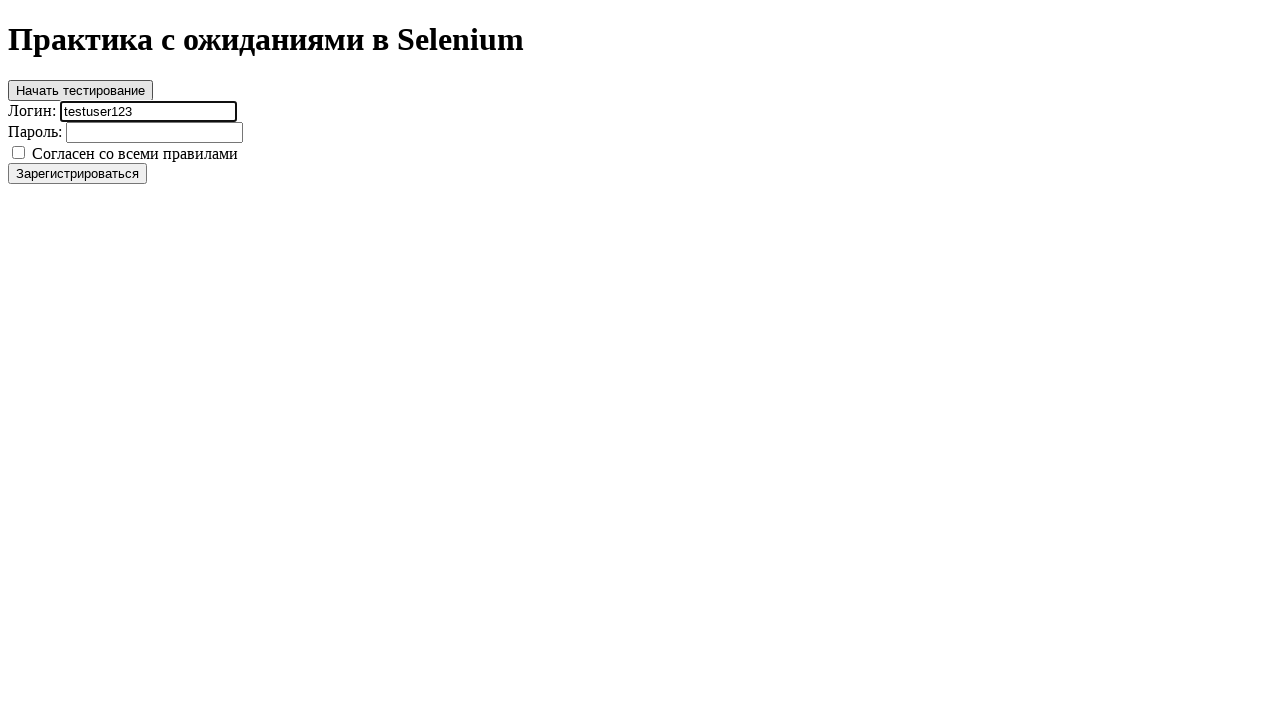

Filled password field with 'testpass456' on #password
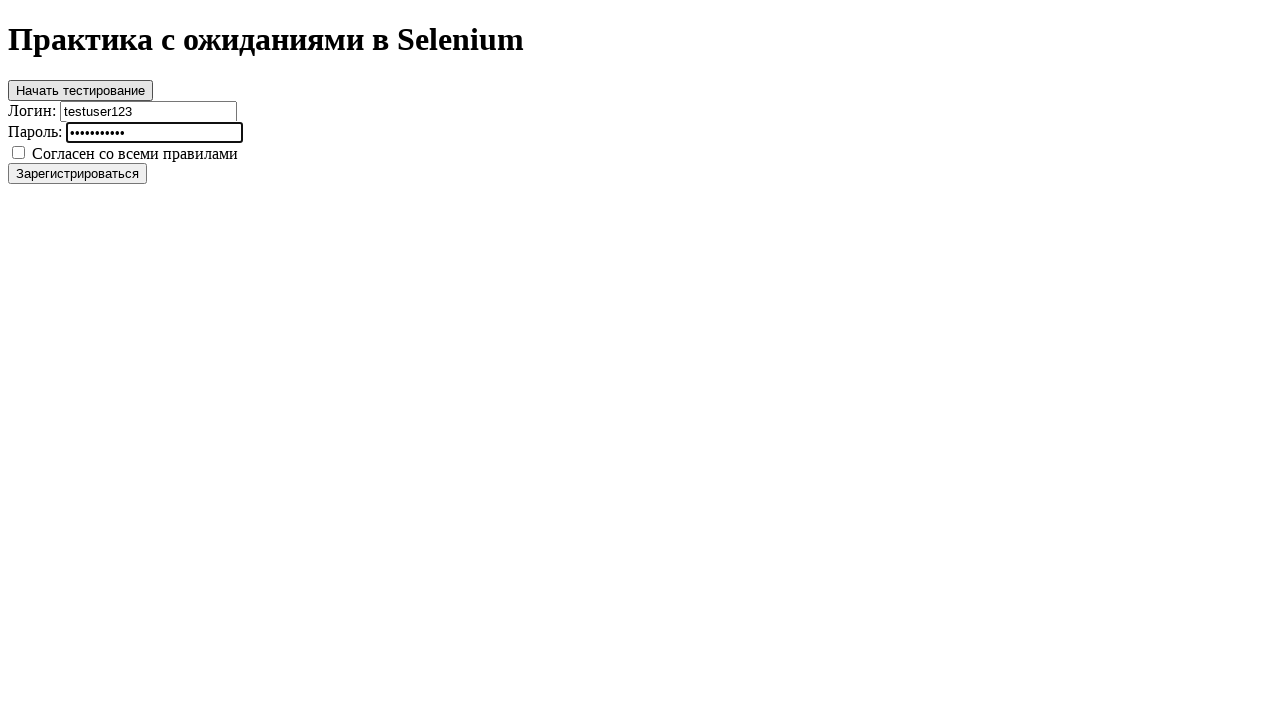

Checked terms and conditions agreement checkbox at (18, 152) on #agree
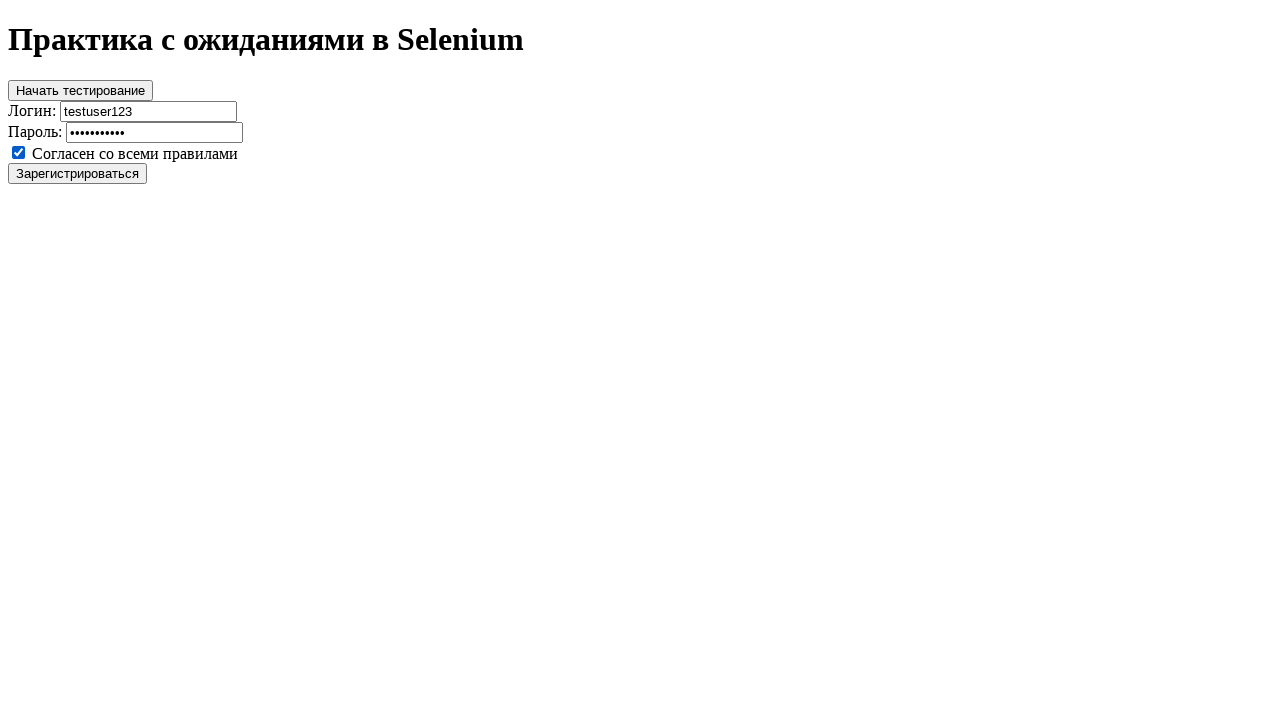

Clicked register button at (78, 173) on #register
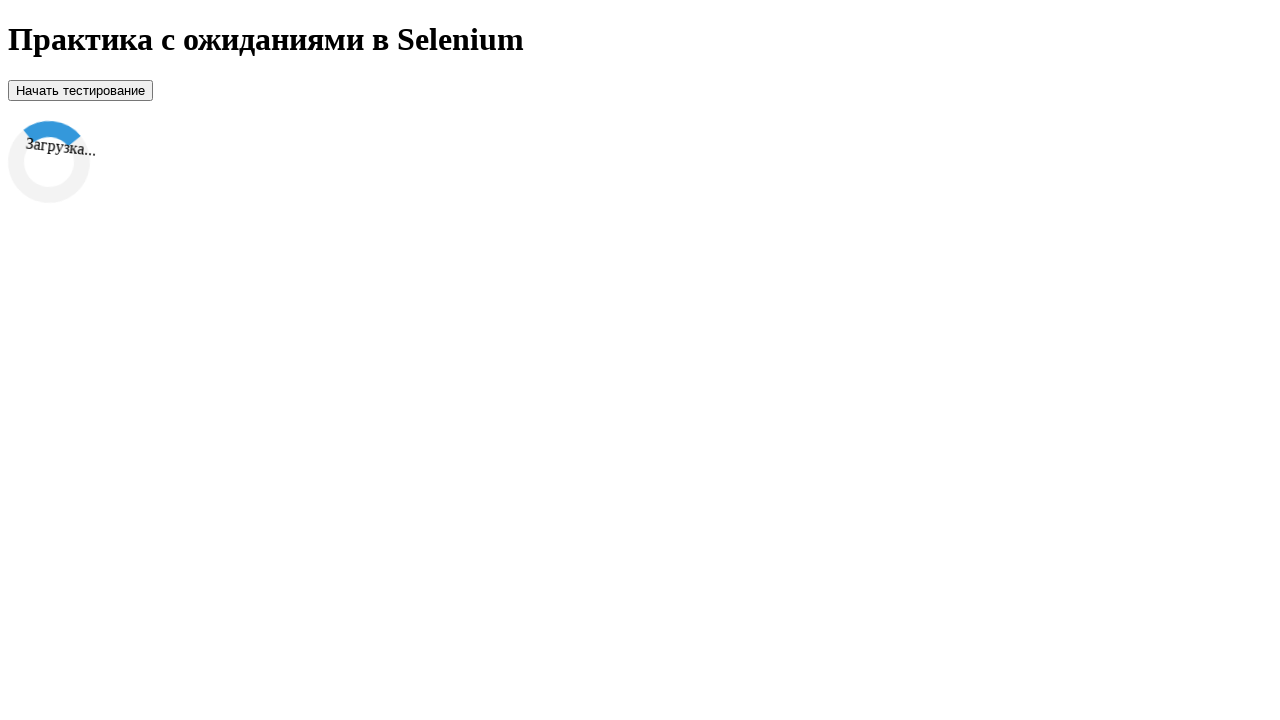

Success message appeared on screen
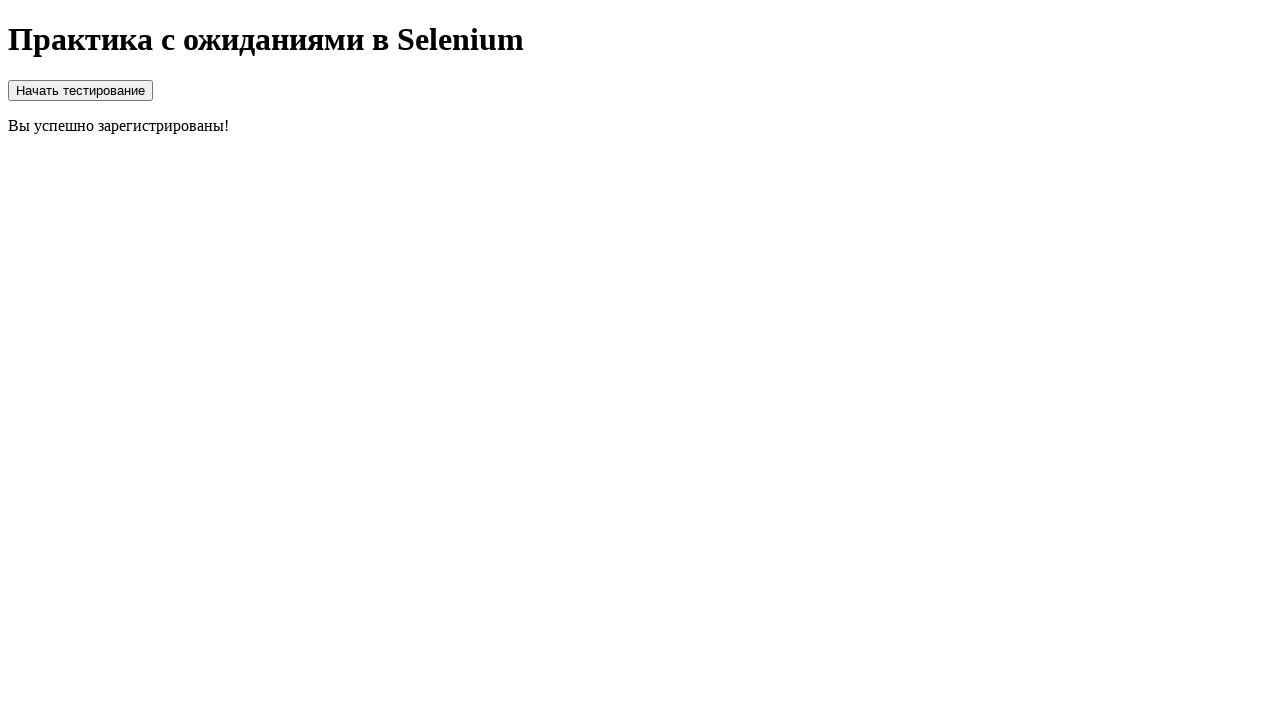

Verified success message text is 'Вы успешно зарегистрированы!'
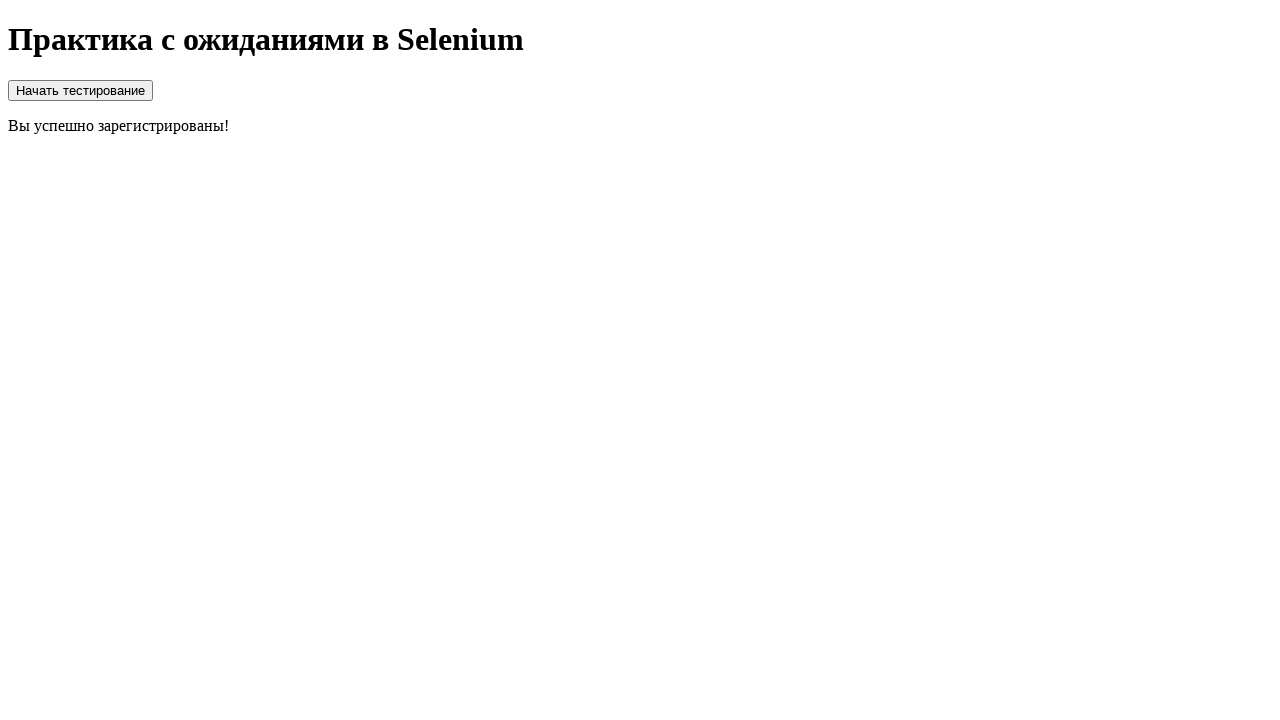

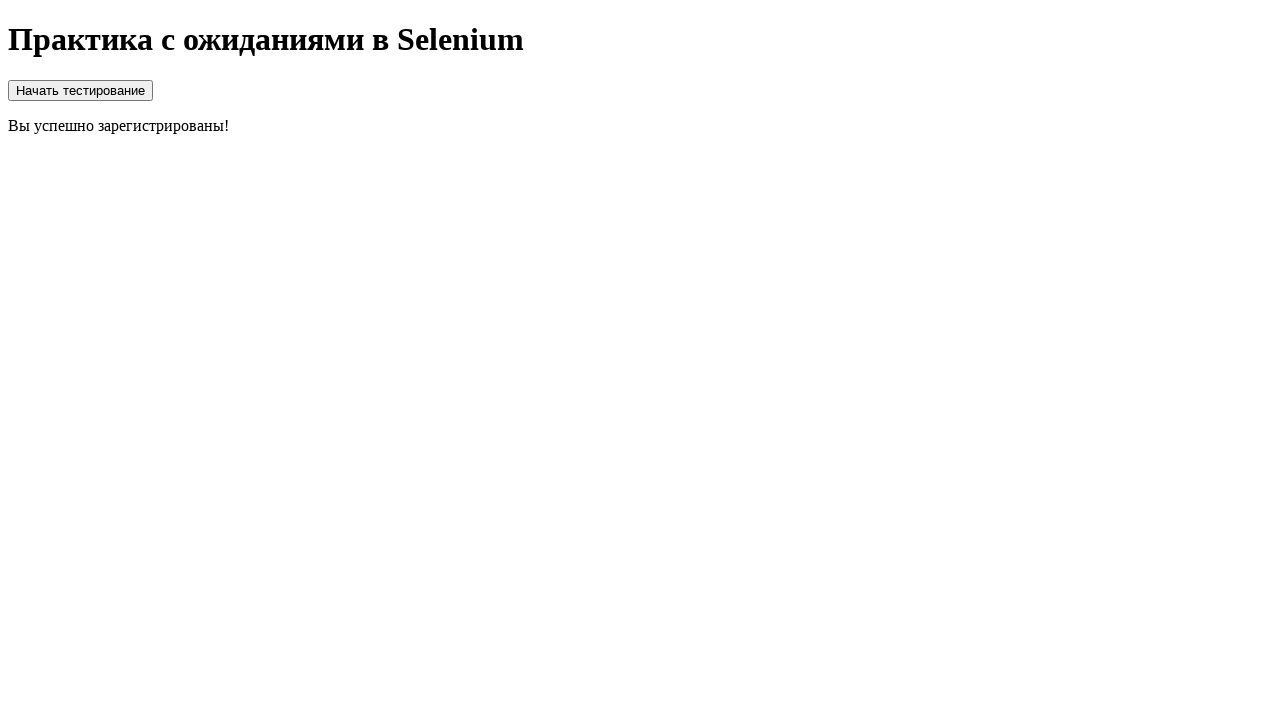